Tests drag-and-drop functionality by dragging element from source to target position

Starting URL: https://crossbrowsertesting.github.io/drag-and-drop

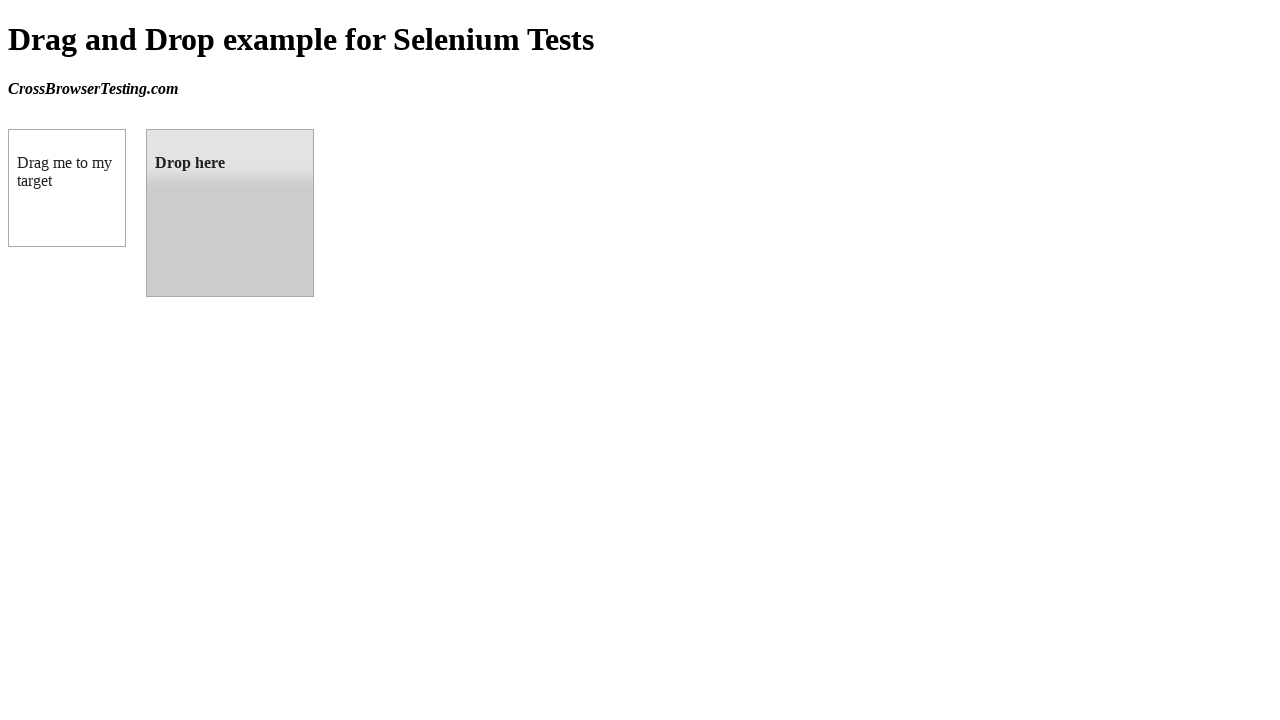

Located the draggable source element
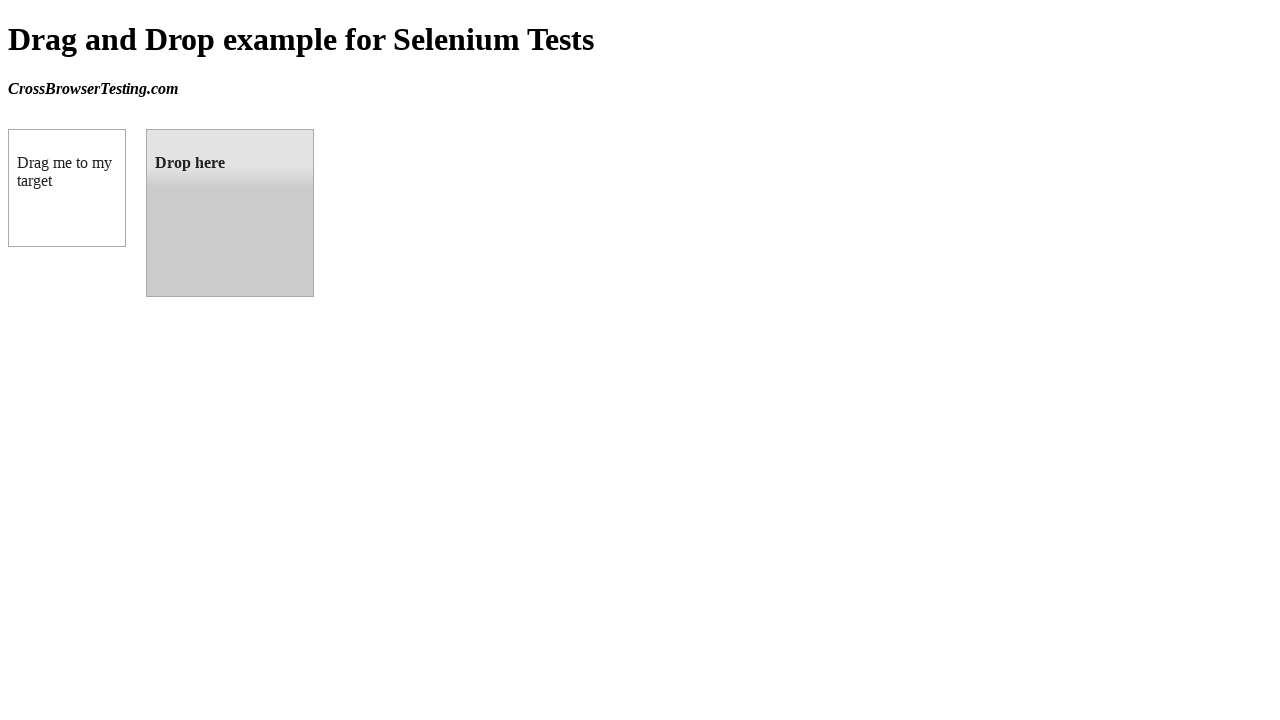

Located the droppable target element
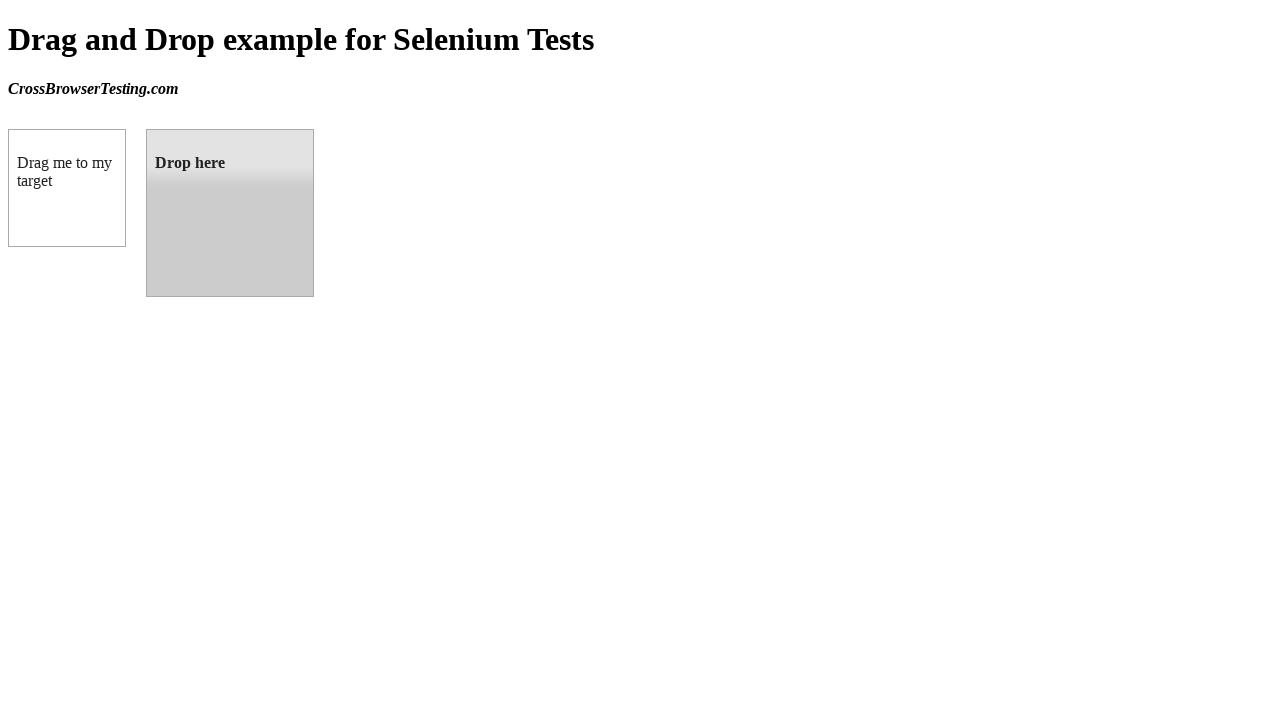

Dragged element from source to target position at (230, 213)
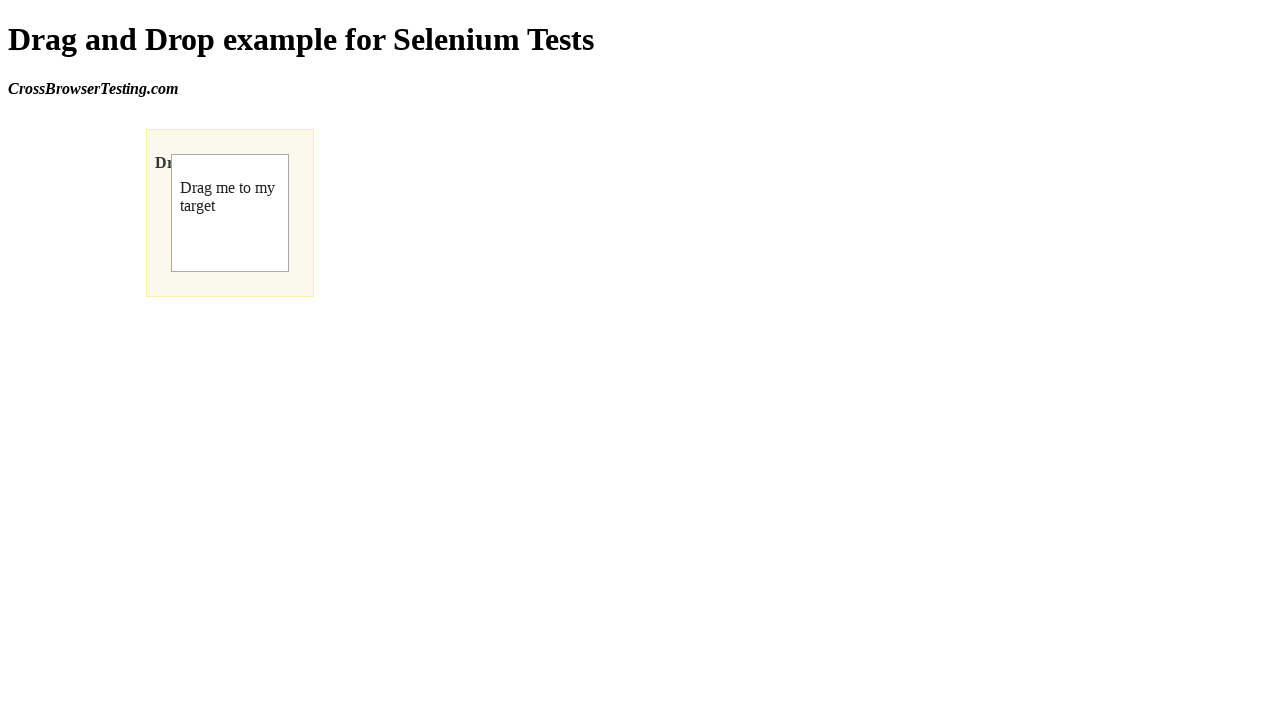

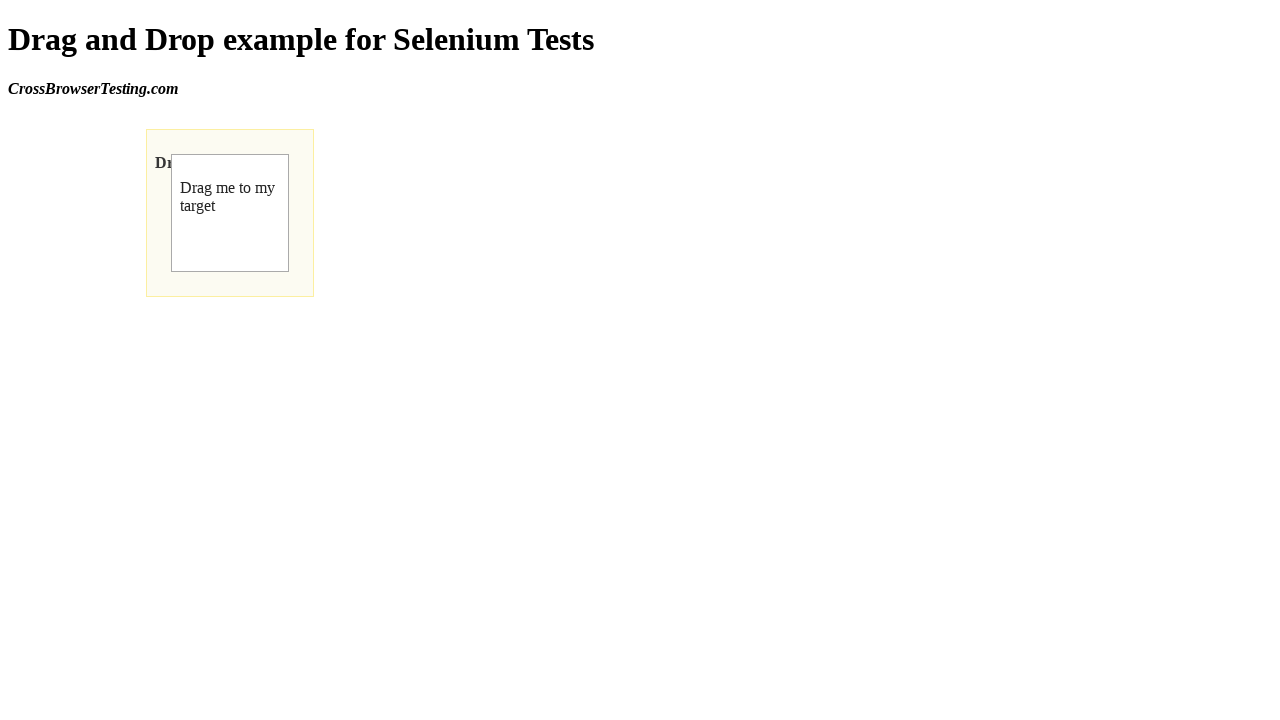